Tests that error icons appear when login validation fails and can be dismissed by clicking the error button

Starting URL: https://www.saucedemo.com/

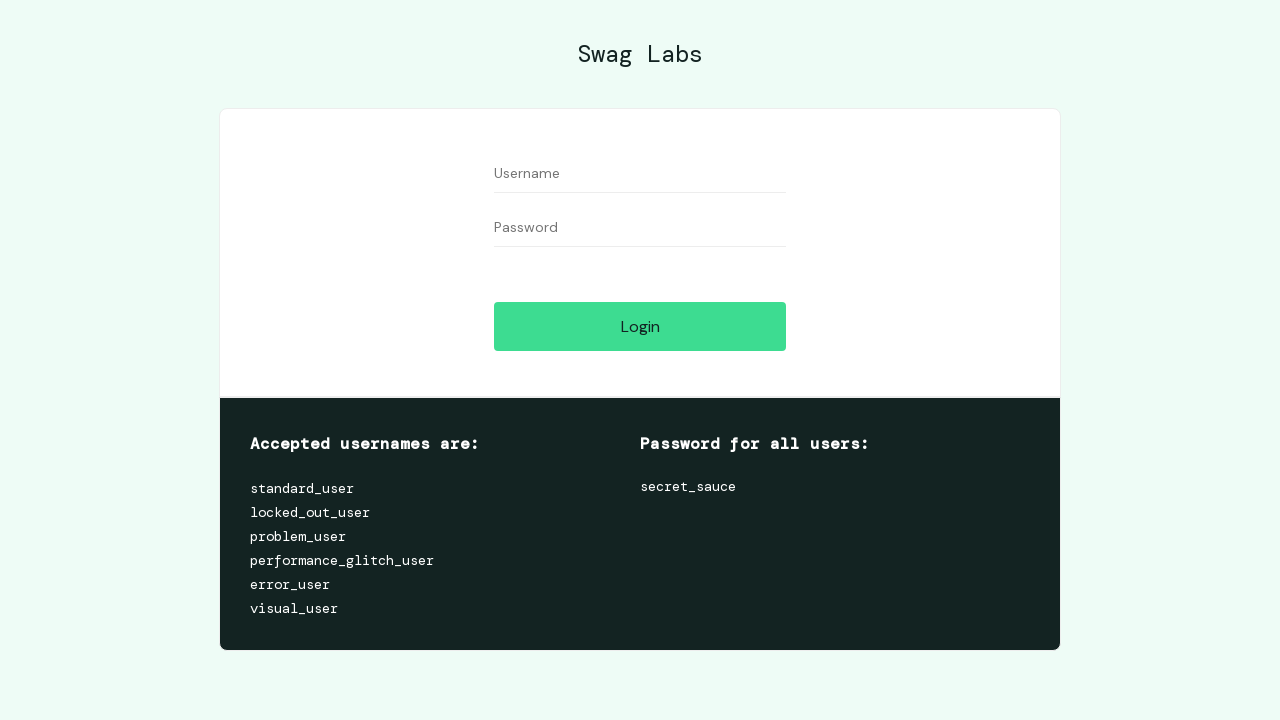

Clicked login button without filling fields to trigger validation errors at (640, 326) on #login-button
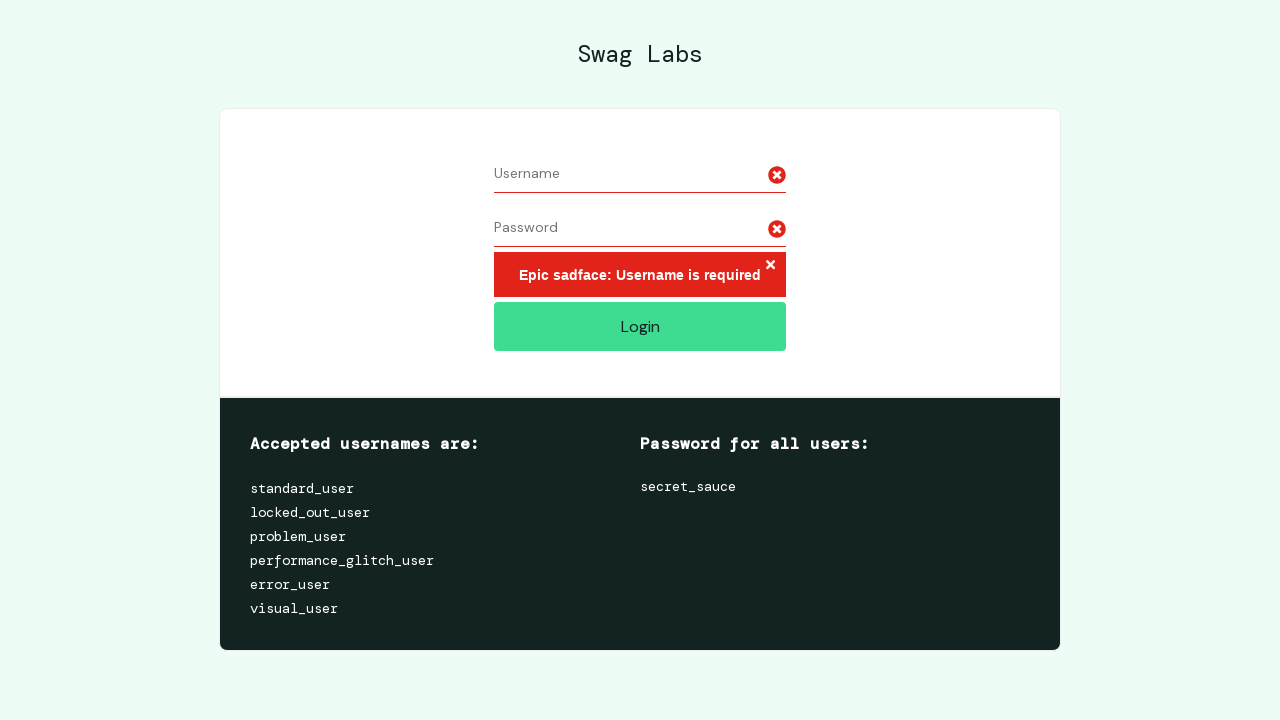

Error icons appeared on the page
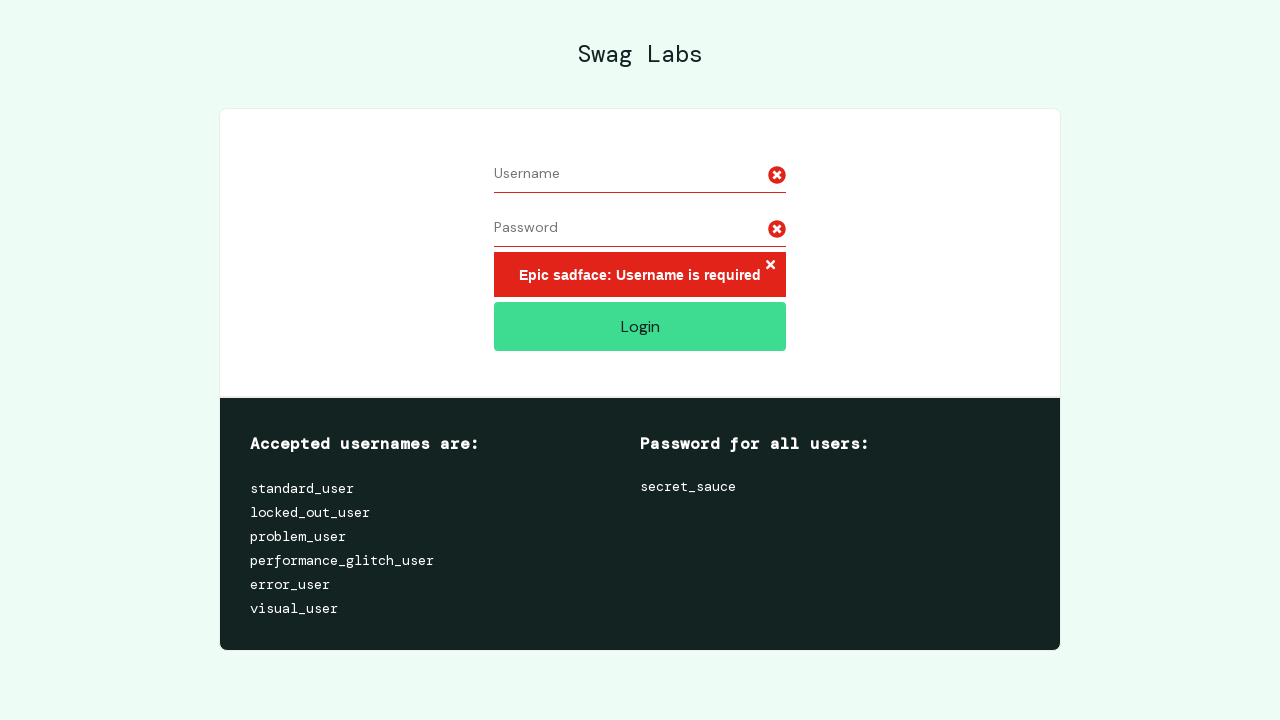

Located 2 error icons on the page
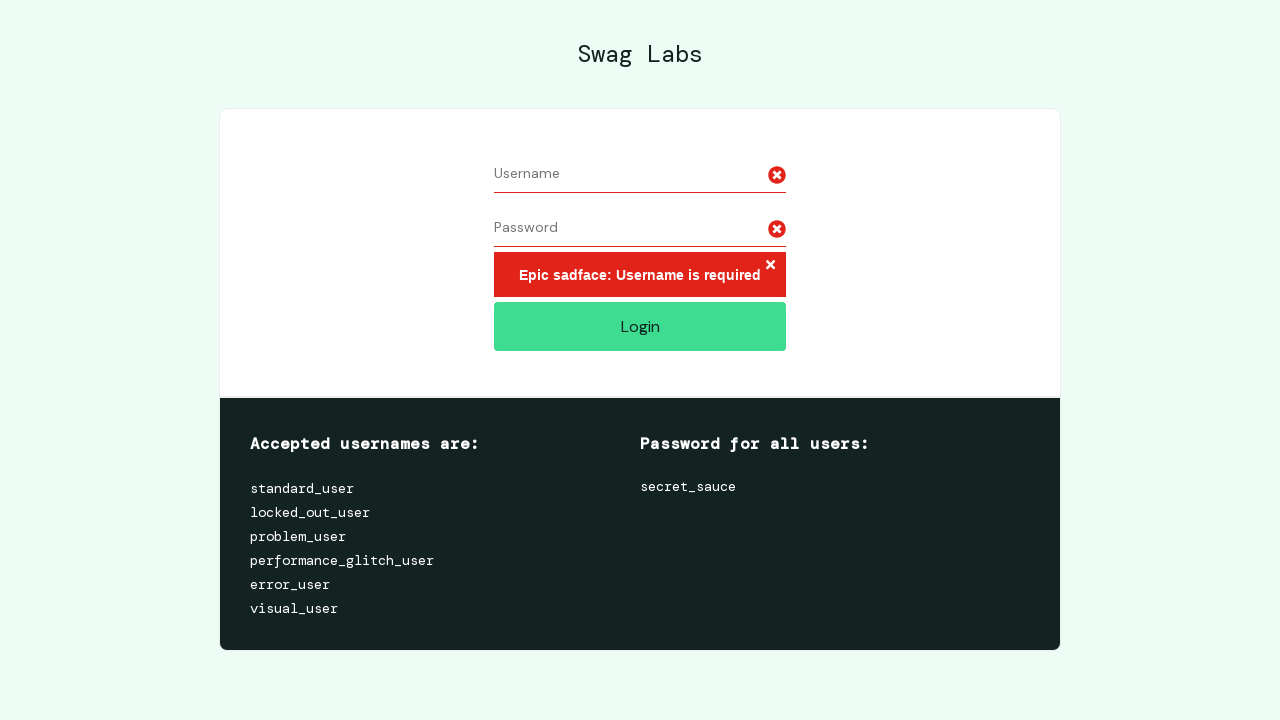

Verified that exactly 2 error icons are present (one for each field)
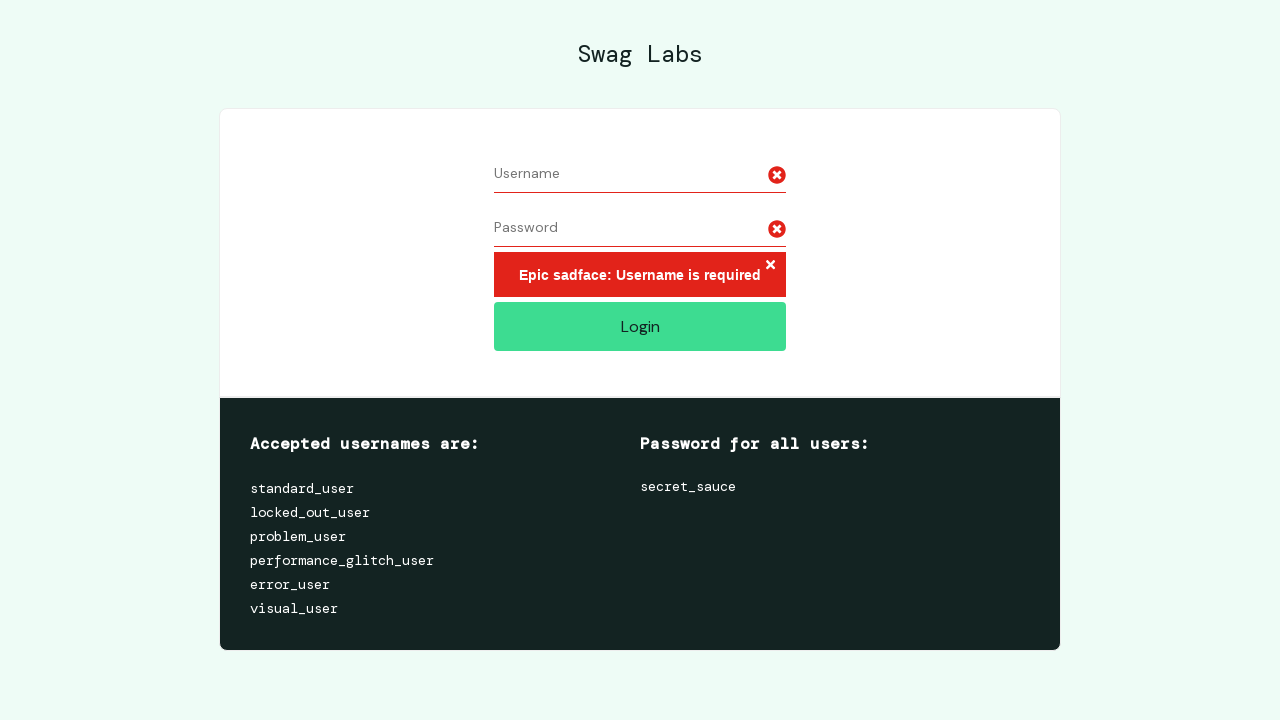

Clicked error button to dismiss validation errors at (770, 266) on .error-button
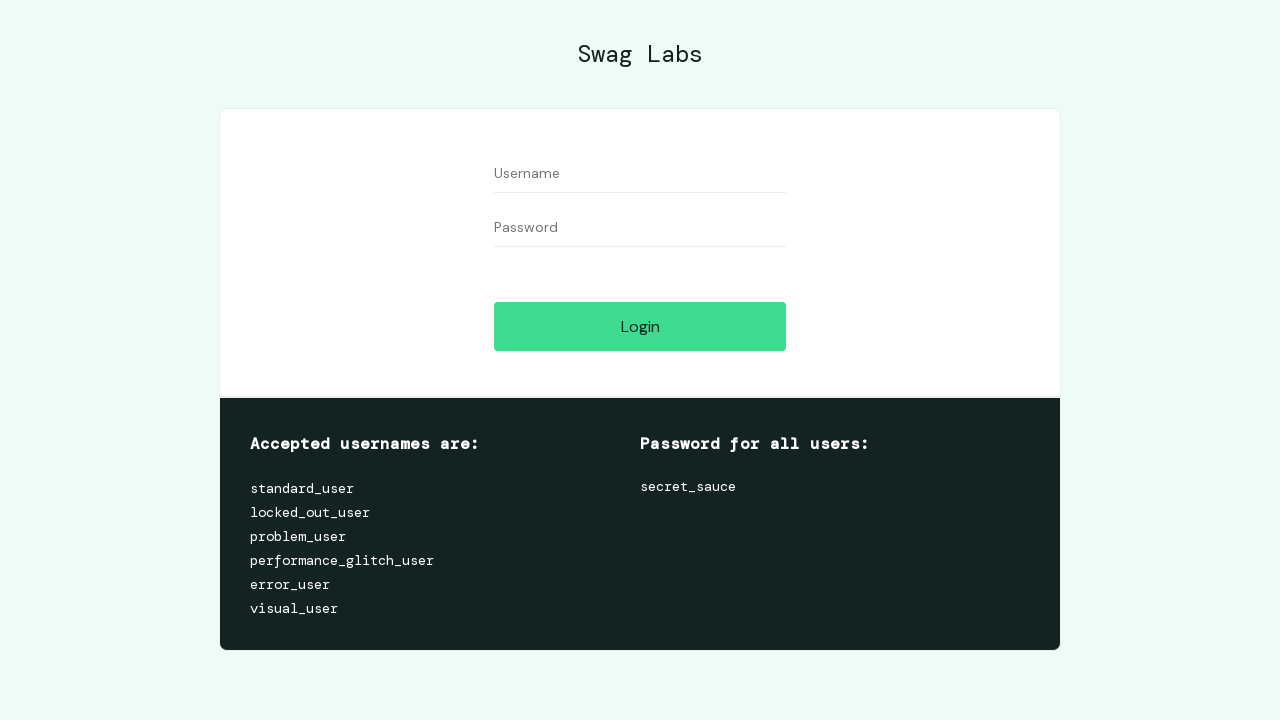

Verified that error icons have been removed from the page
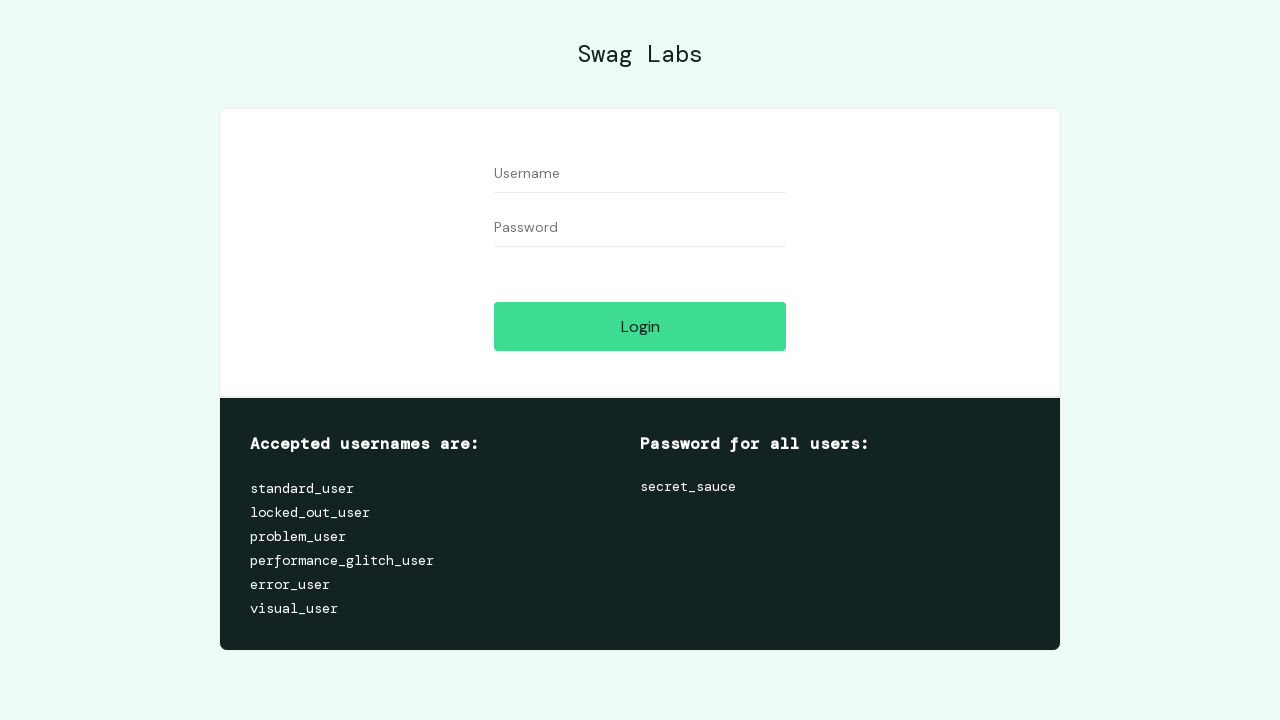

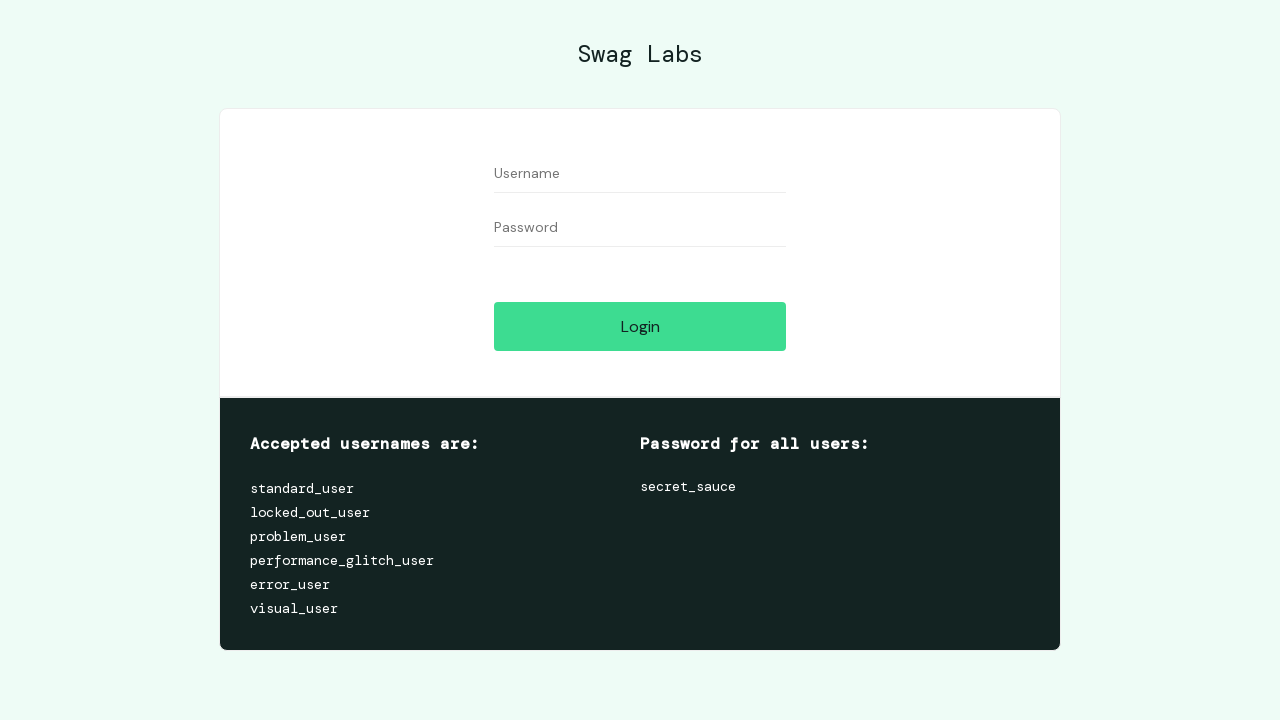